A more resilient approach to working with multiple windows - stores the original window handle before clicking, then identifies the new window by comparing handles after the click, and switches between them to verify correct focus.

Starting URL: http://the-internet.herokuapp.com/windows

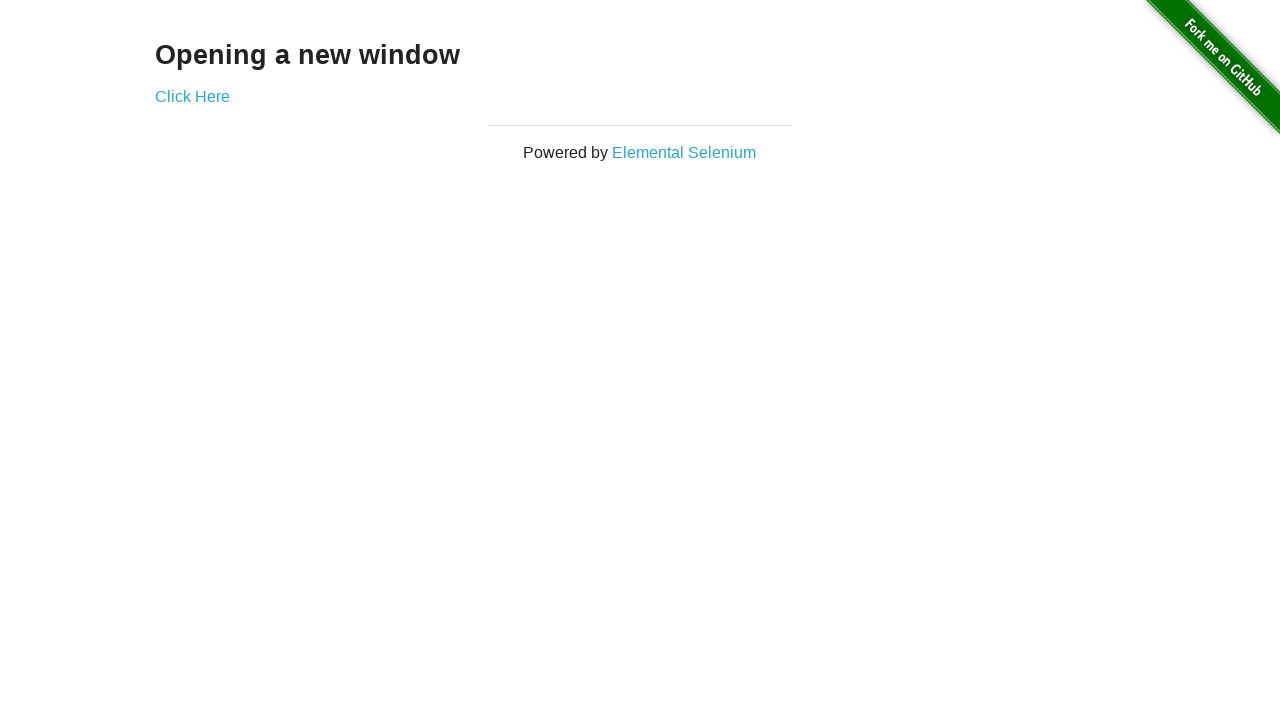

Stored reference to the original page
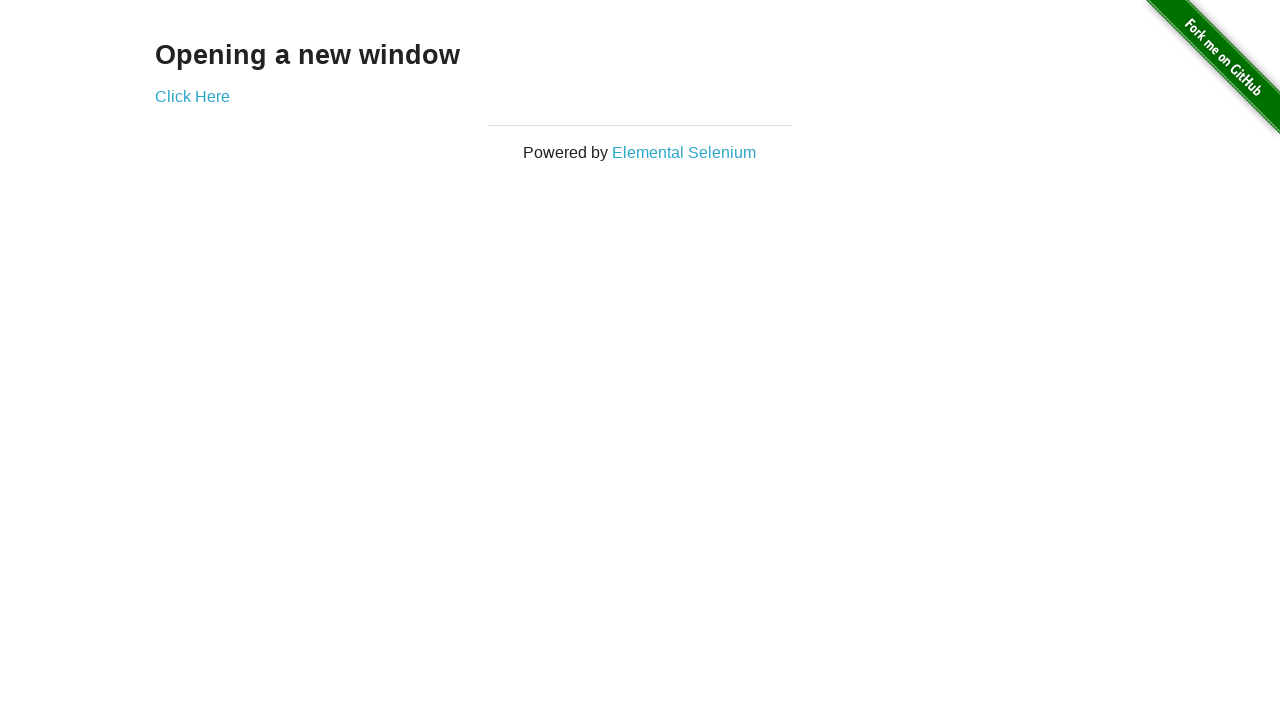

Clicked link that opens a new window at (192, 96) on .example a
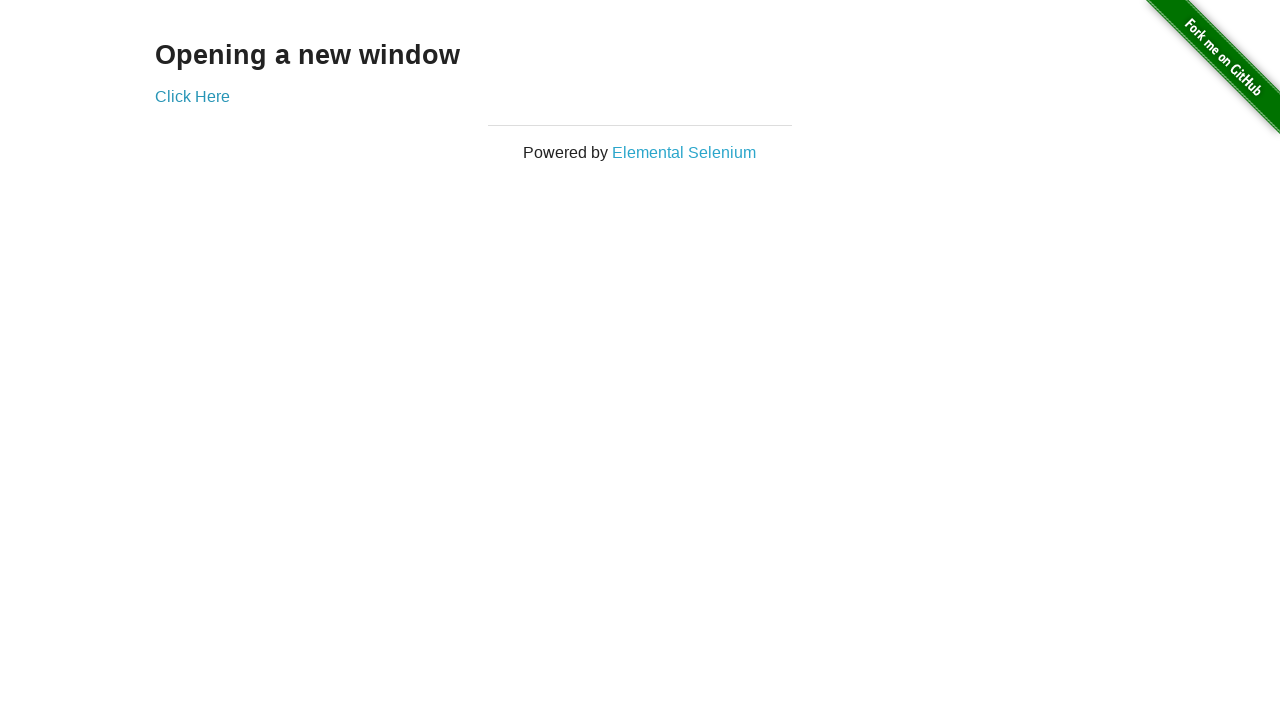

Captured the new page object
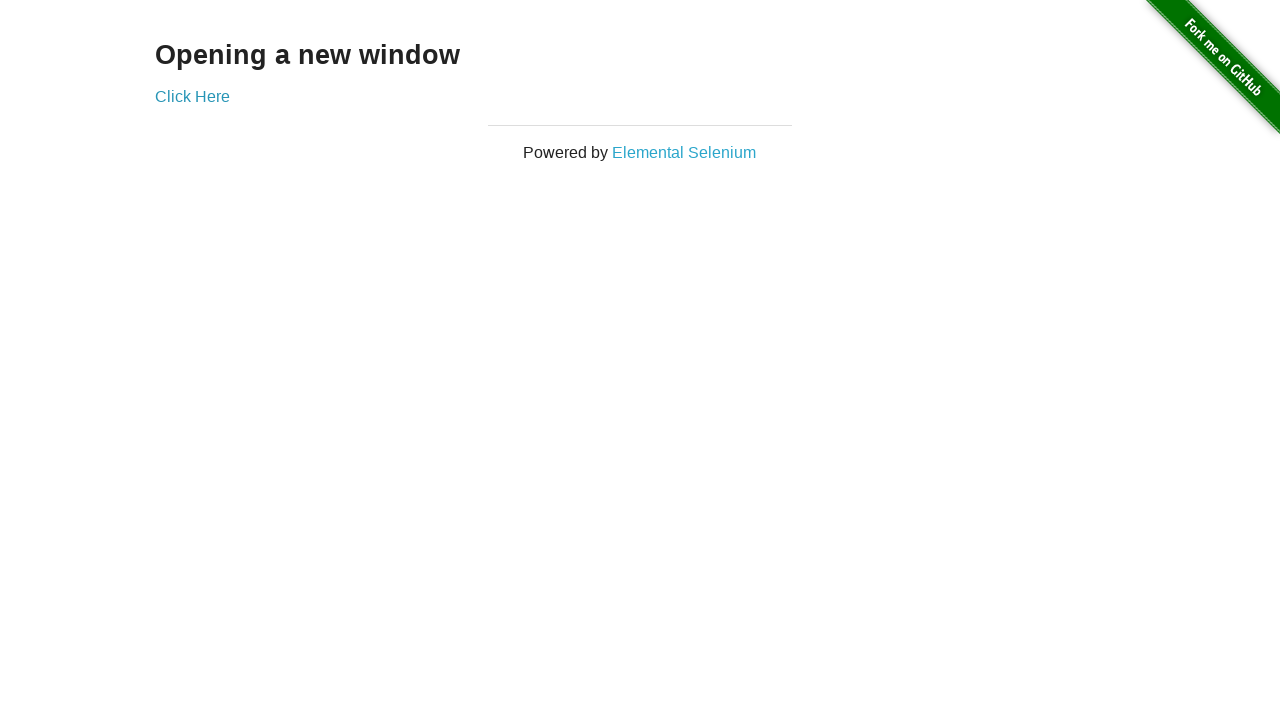

Waited for new page to fully load
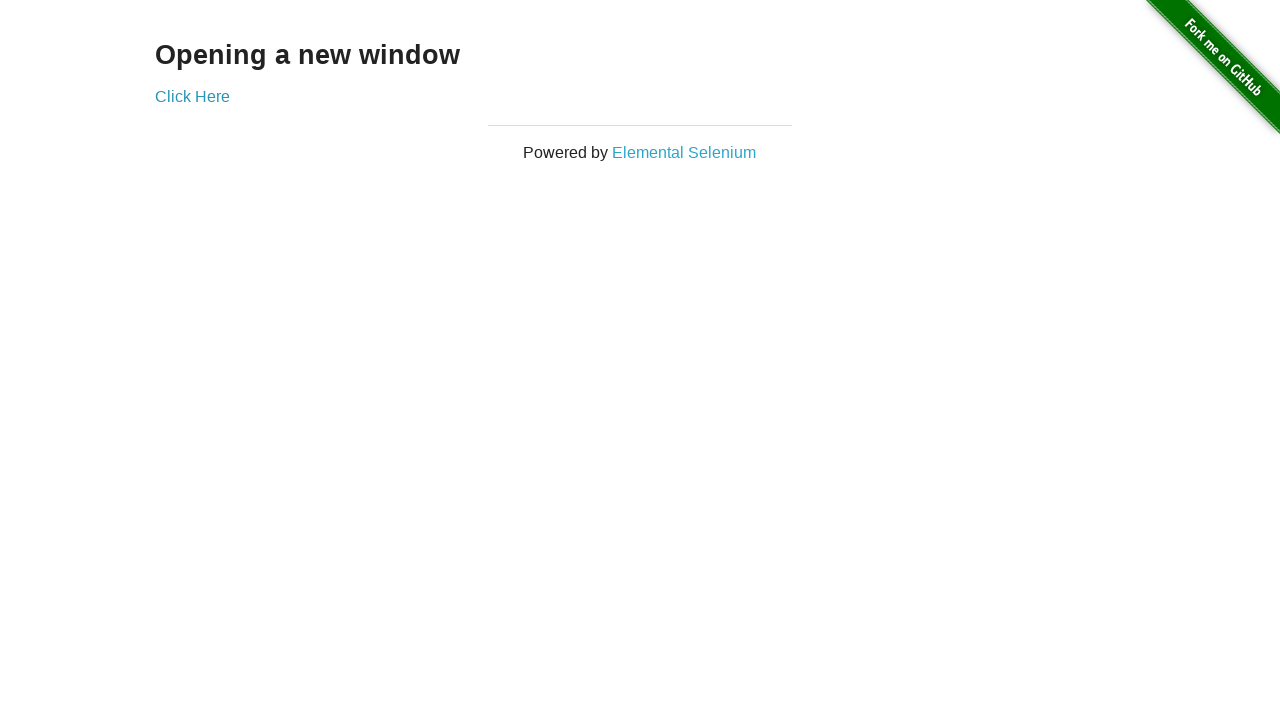

Brought the original page to front
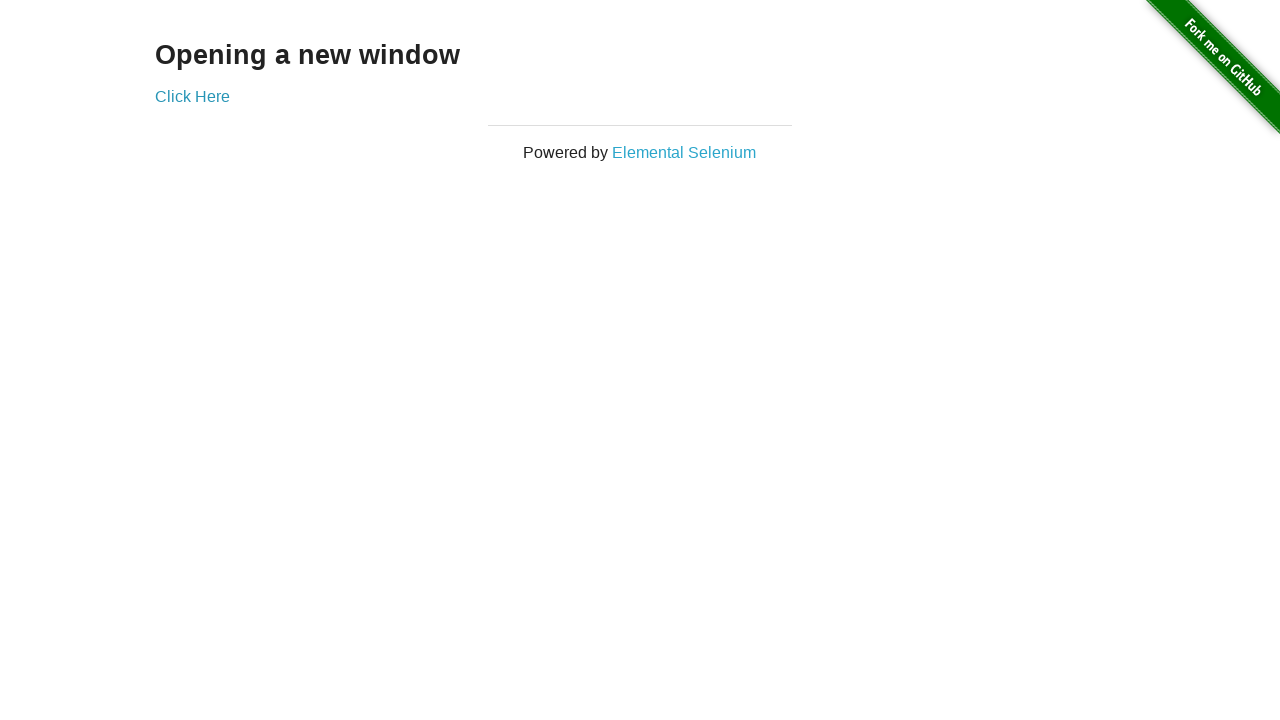

Verified original page title is not 'New Window'
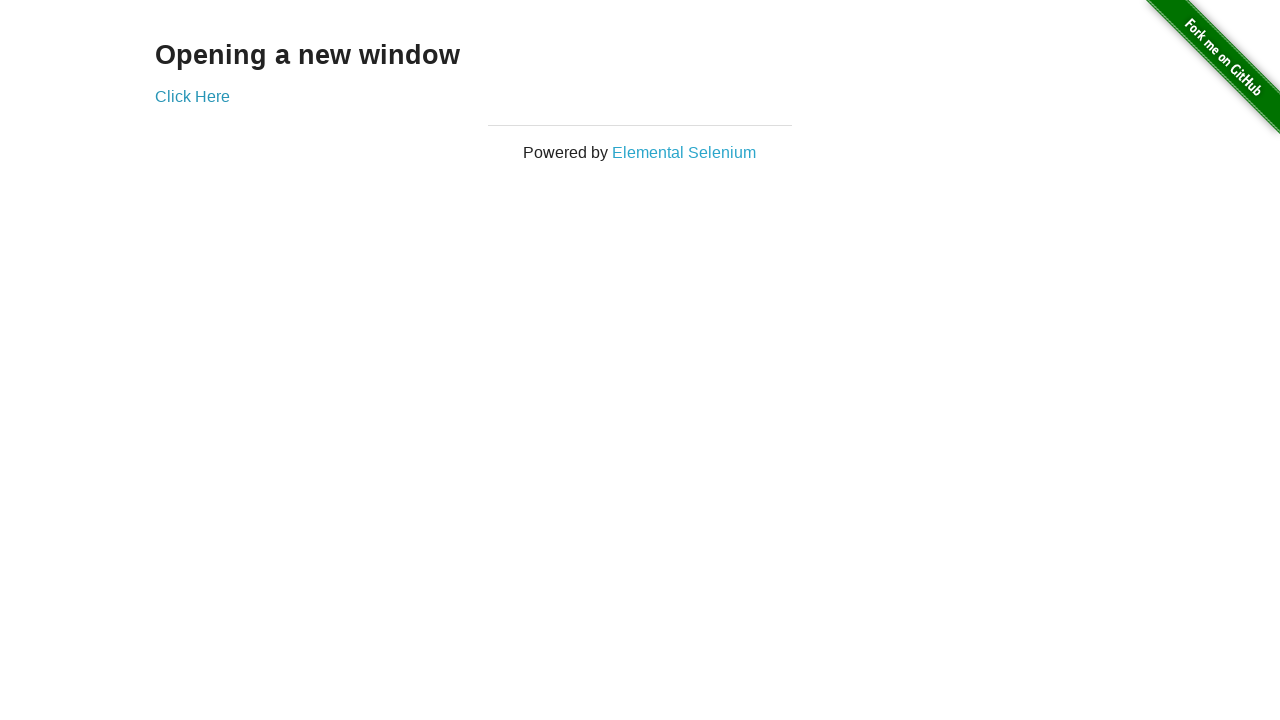

Brought the new page to front
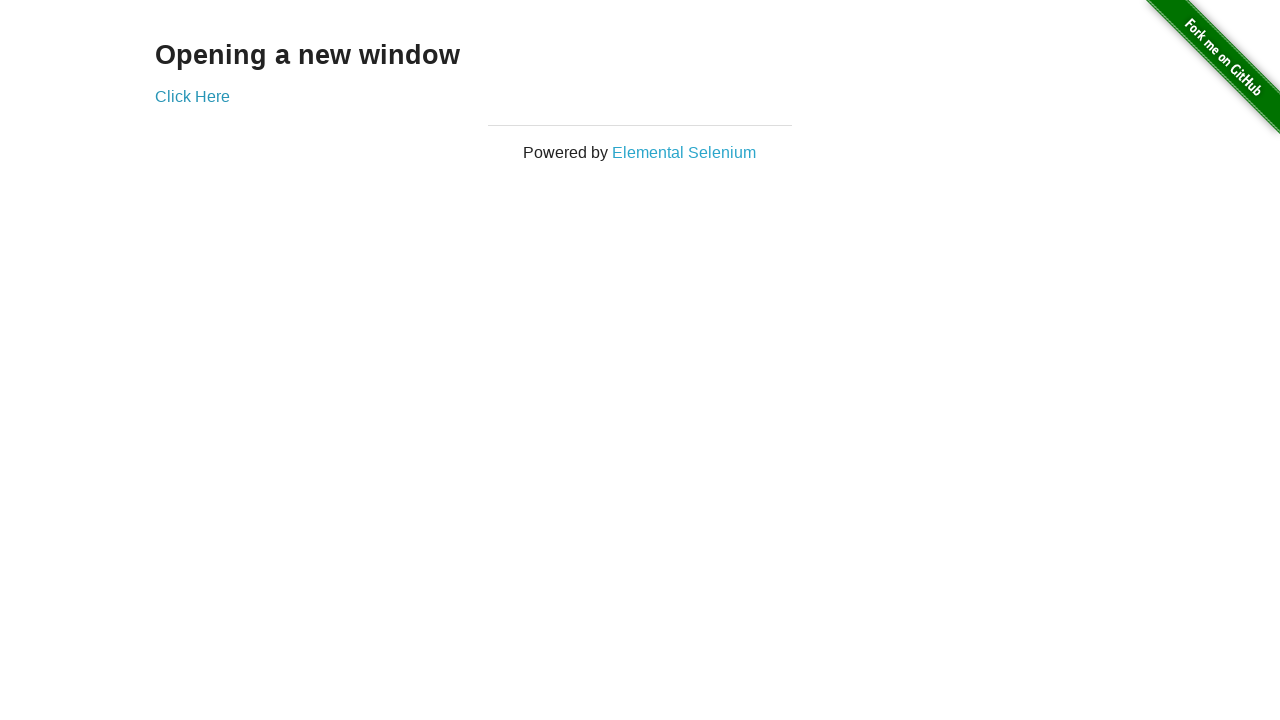

Verified new page title is 'New Window'
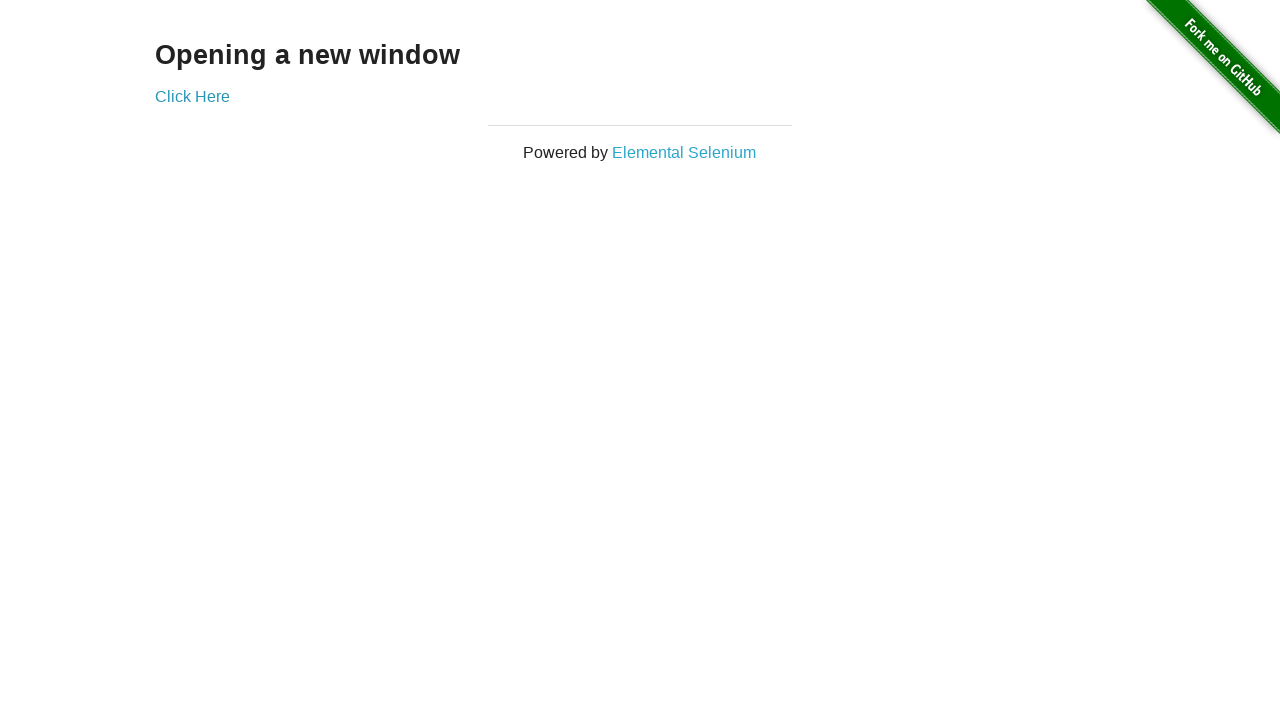

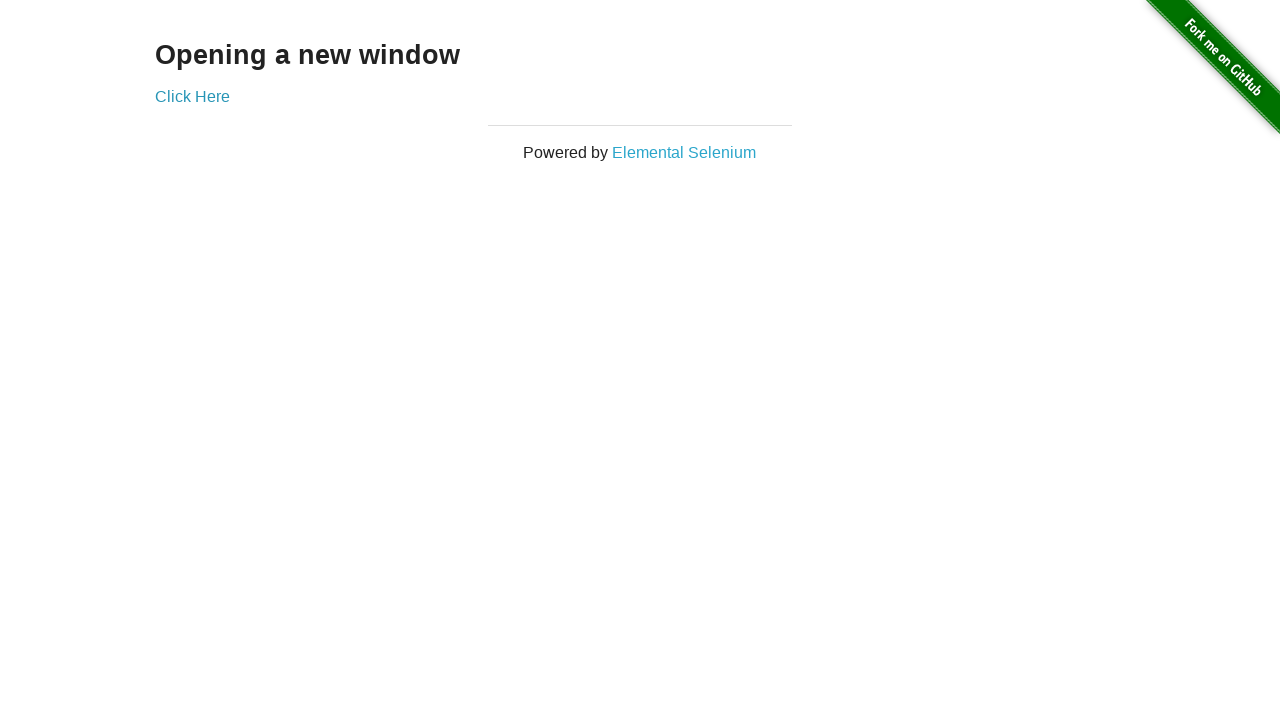